Tests dynamic controls with explicit wait by clicking Remove button and waiting for success message

Starting URL: http://the-internet.herokuapp.com/dynamic_controls

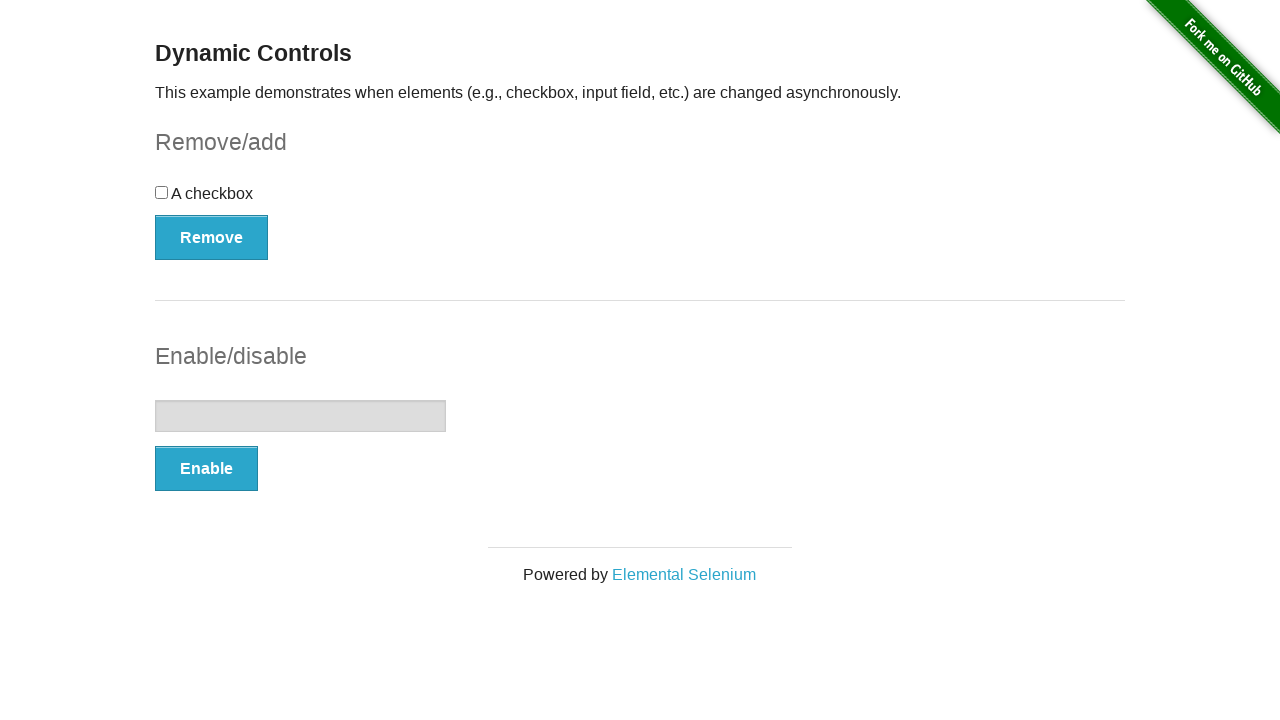

Clicked Remove button for dynamic control at (212, 237) on xpath=//*[.='Remove']
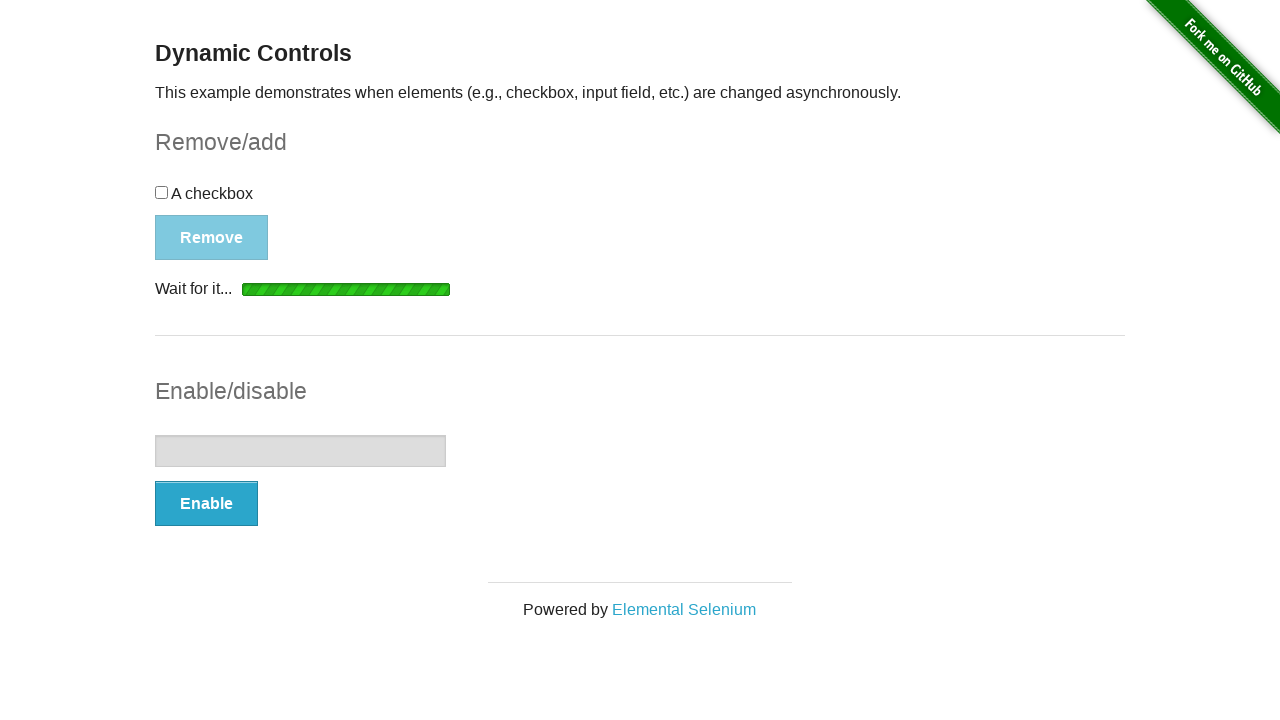

Waited for success message to appear (explicit wait)
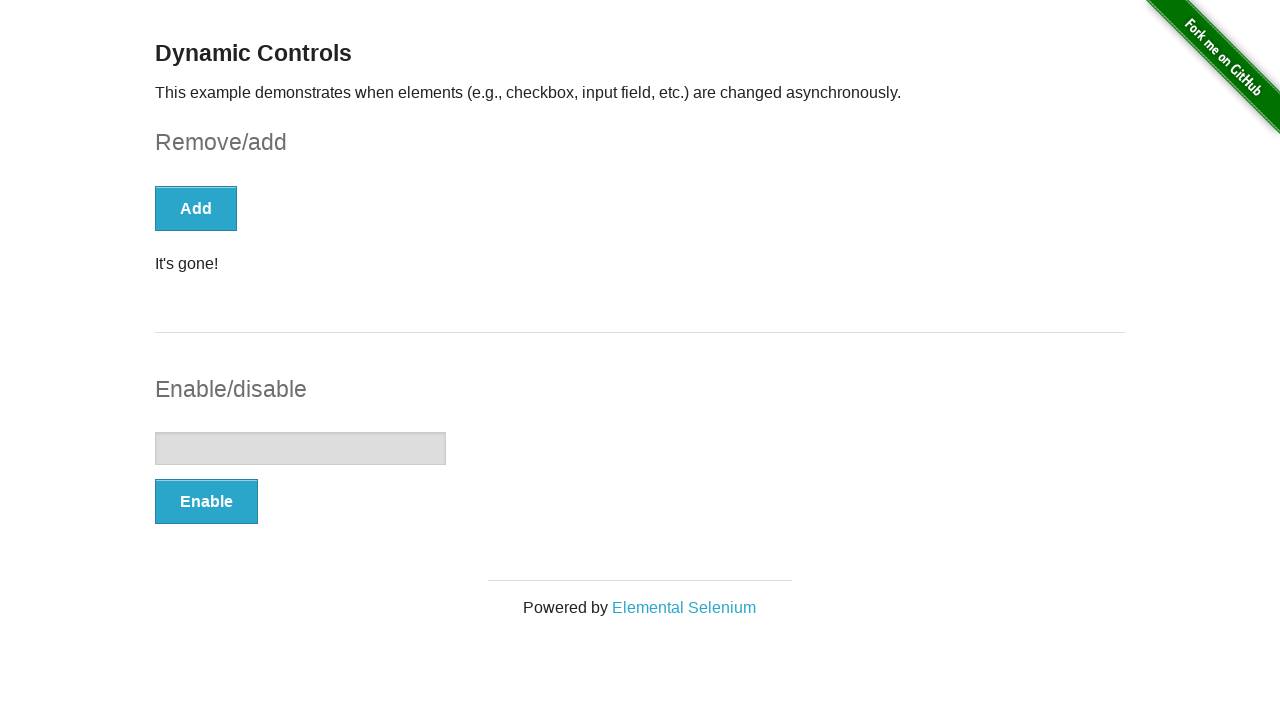

Retrieved message text: 'It's gone!'
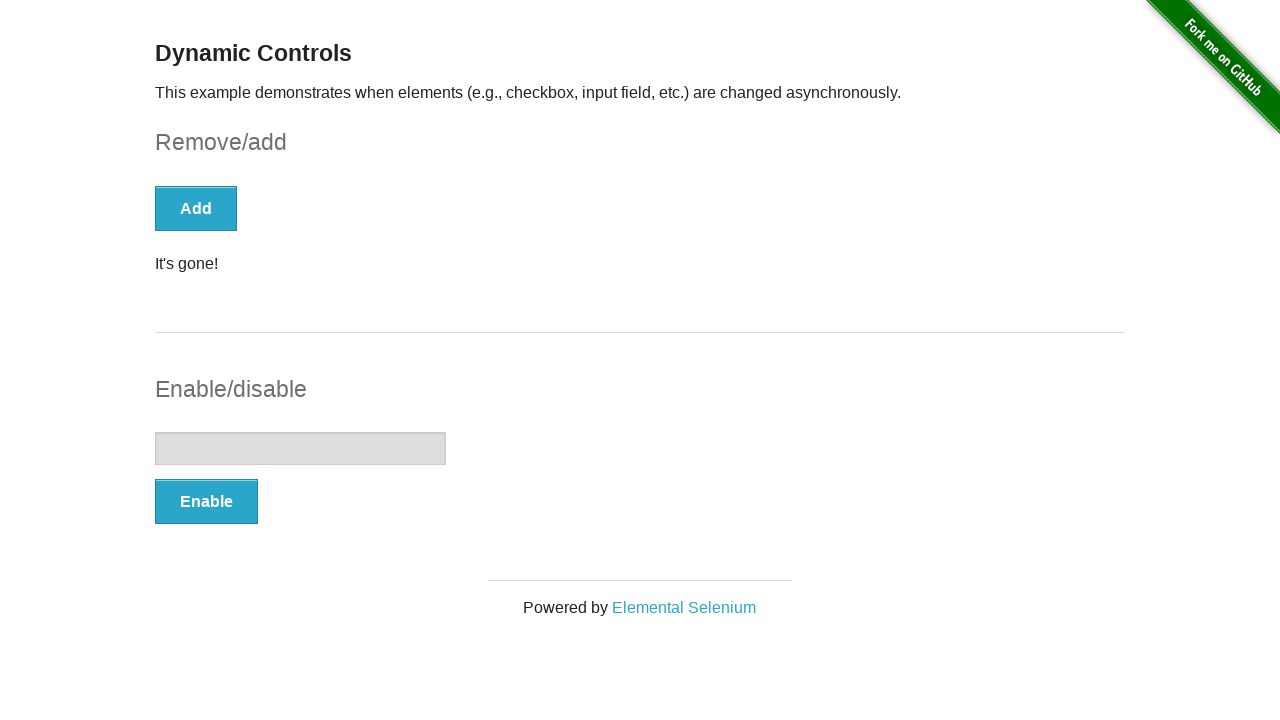

Printed message text to console
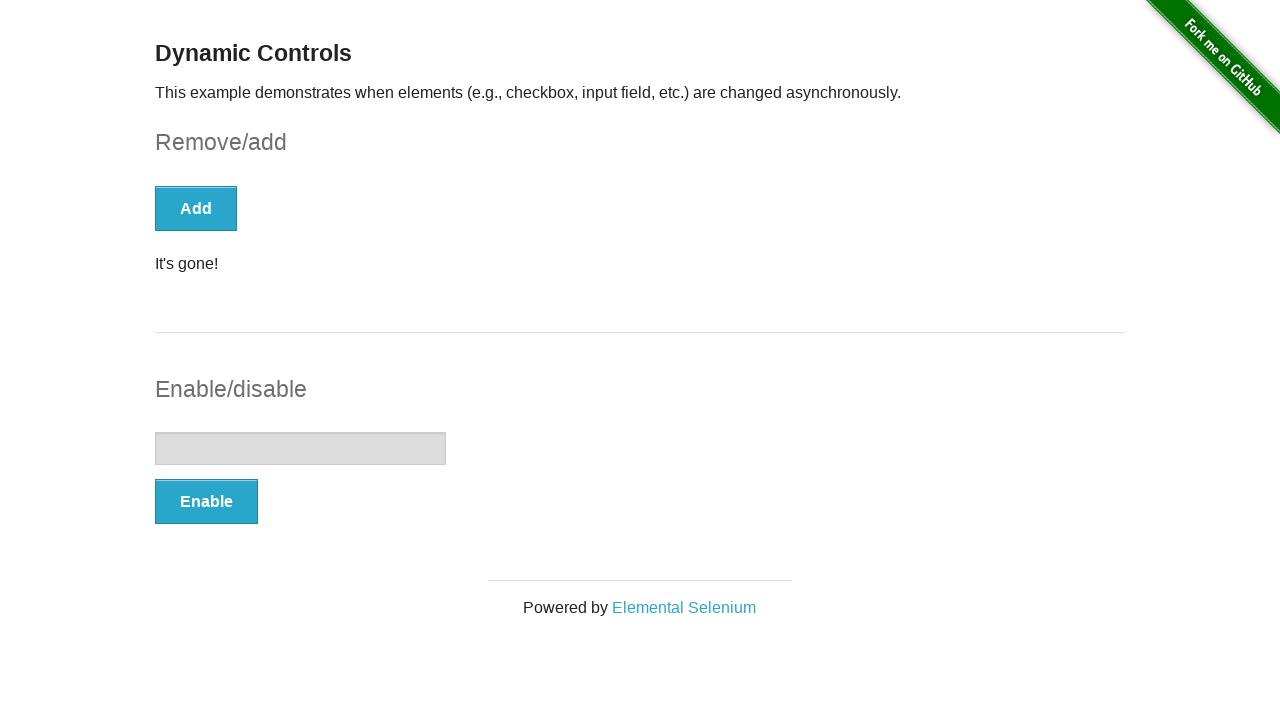

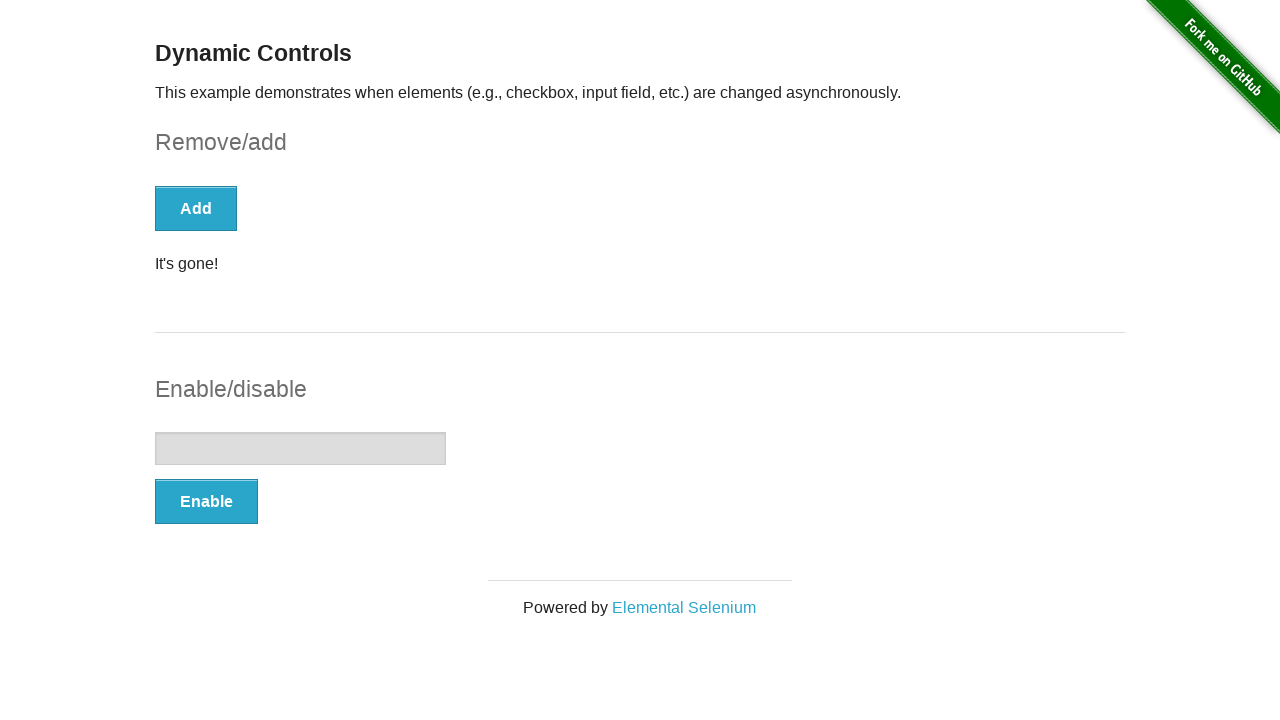